Tests dynamic controls by clicking the Remove button and verifying that the "It's gone!" message appears

Starting URL: https://the-internet.herokuapp.com/dynamic_controls

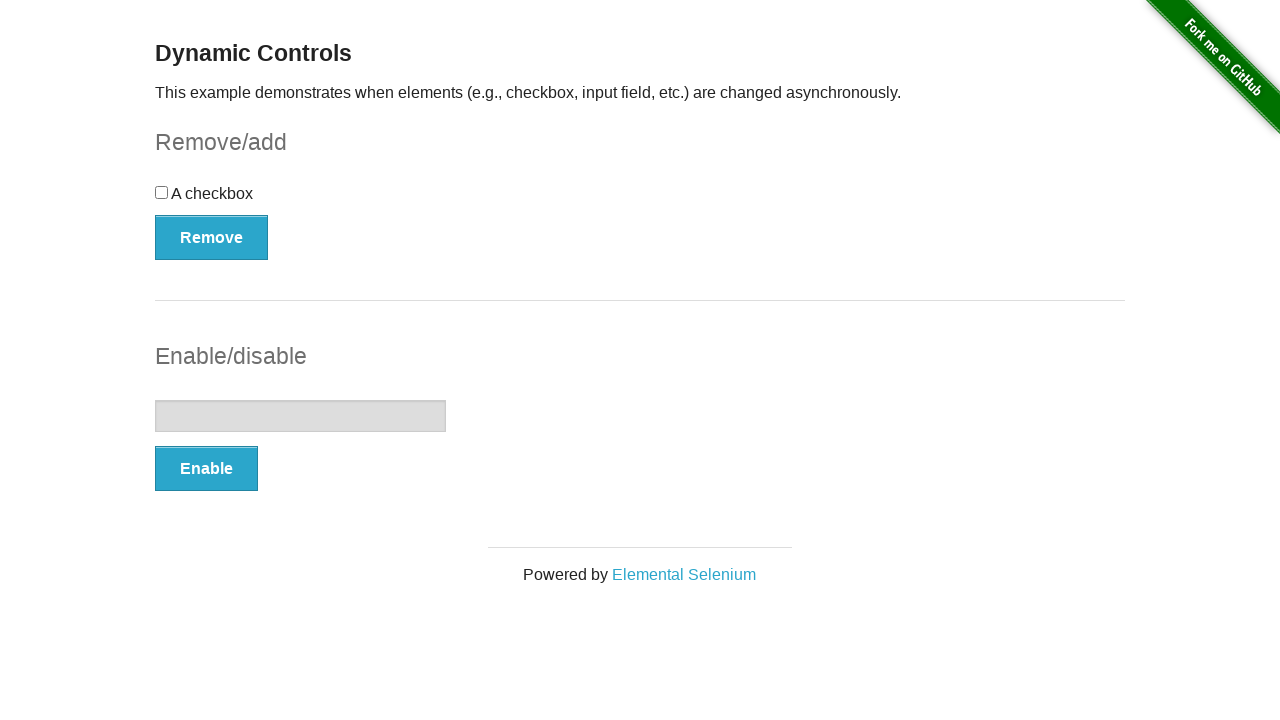

Clicked the Remove button at (212, 237) on (//button[@type='button'])[1]
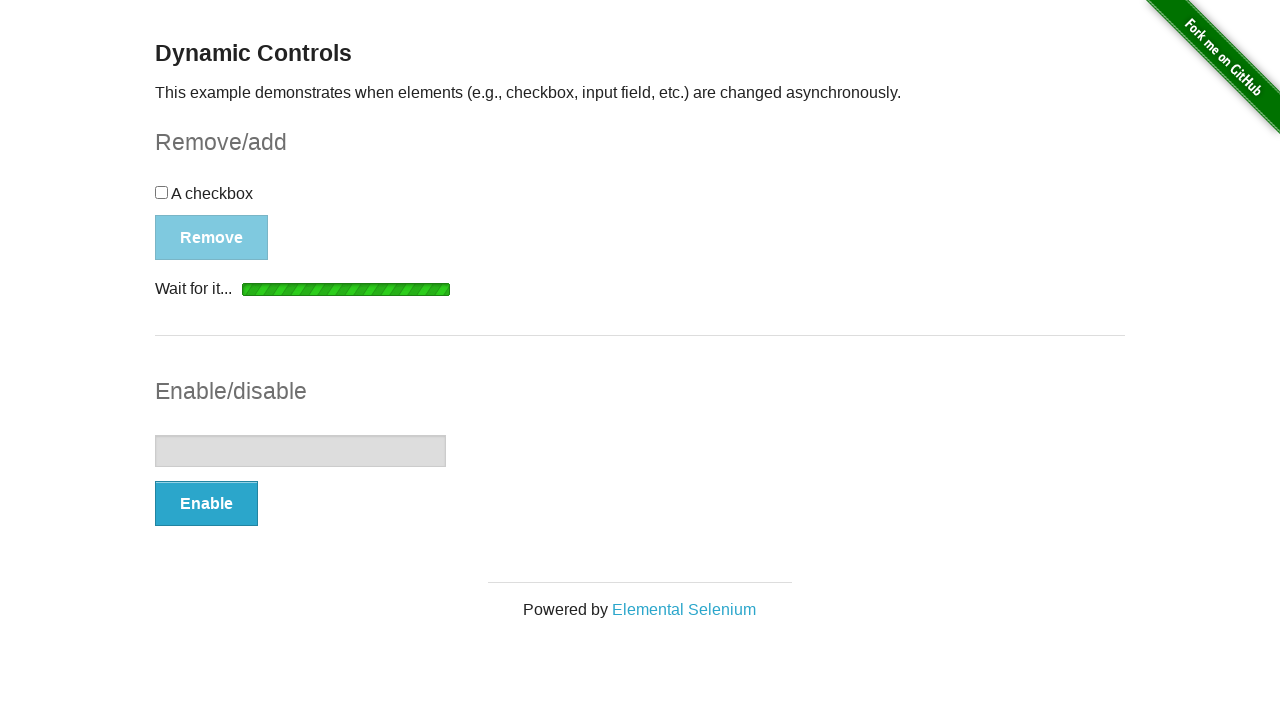

Waited for the message element to become visible
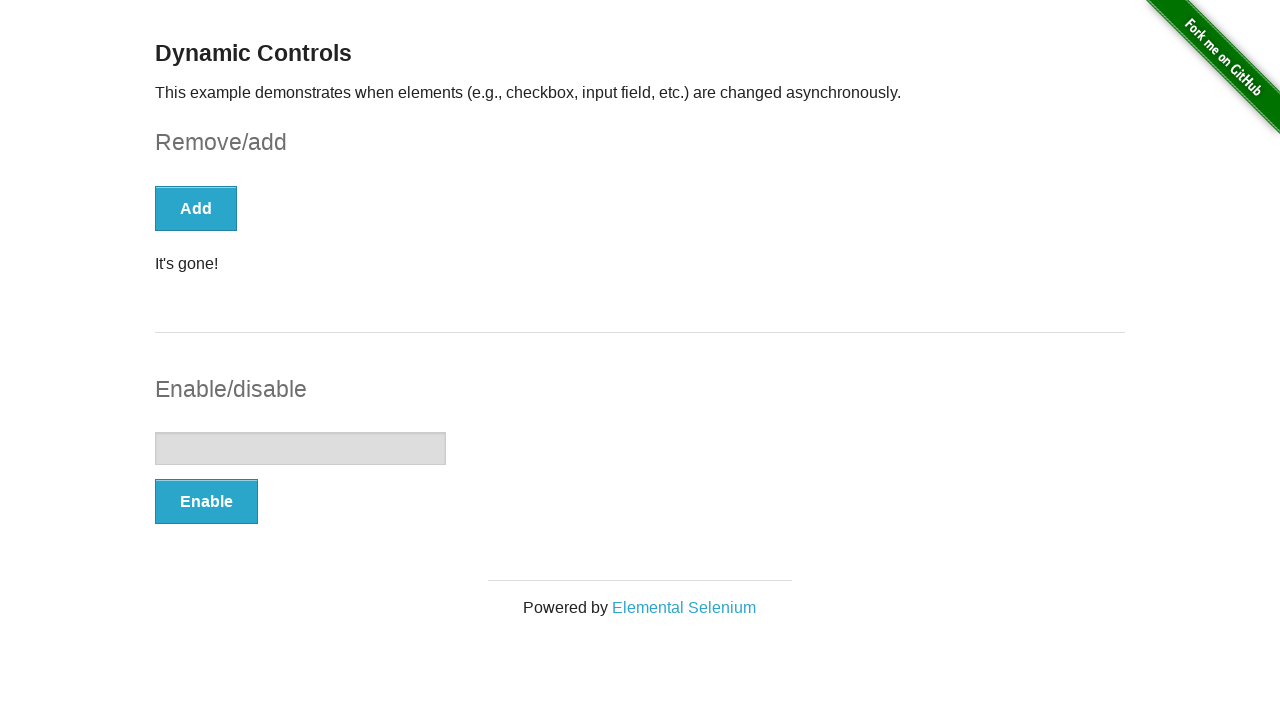

Located the message element
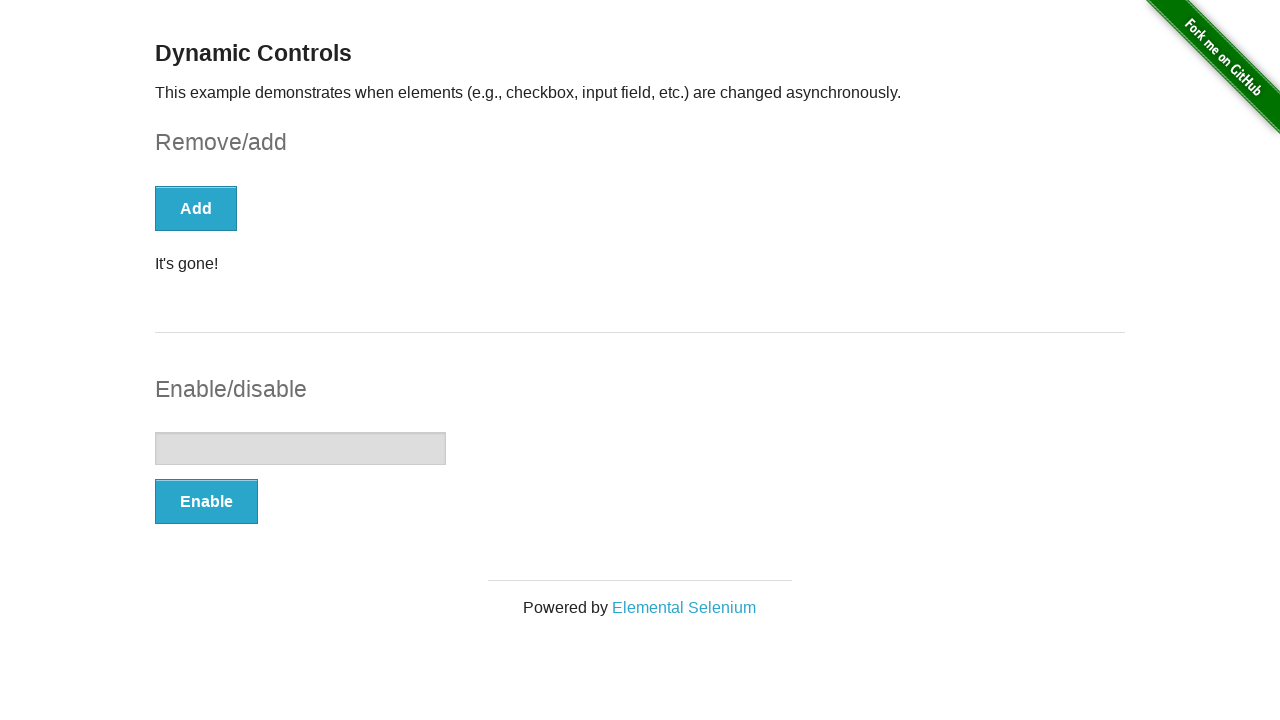

Verified that the message element is visible
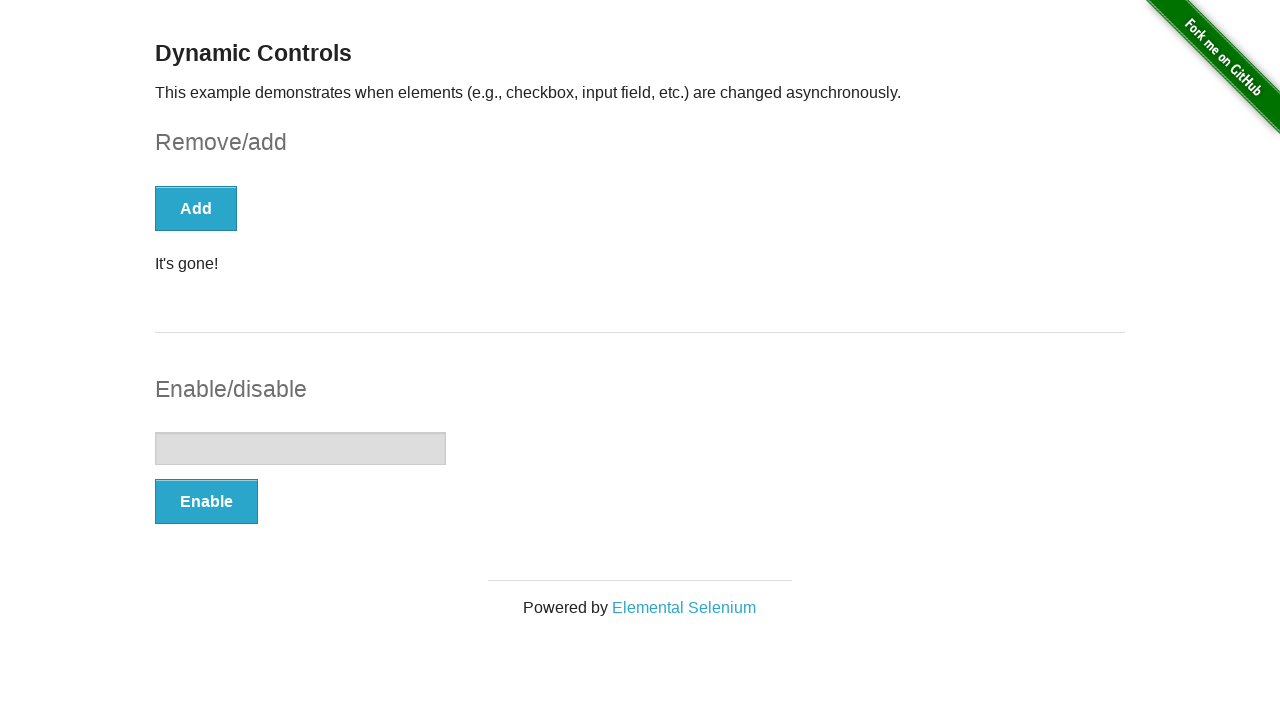

Verified that the message contains 'It's gone!'
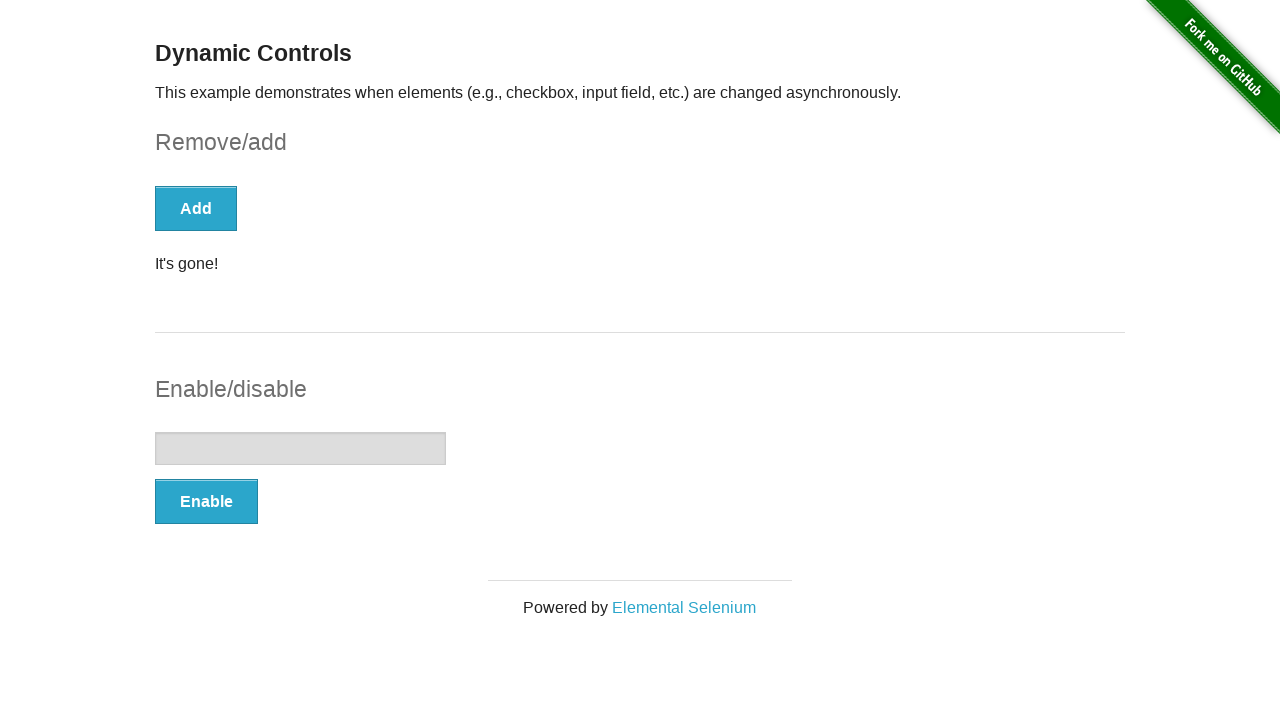

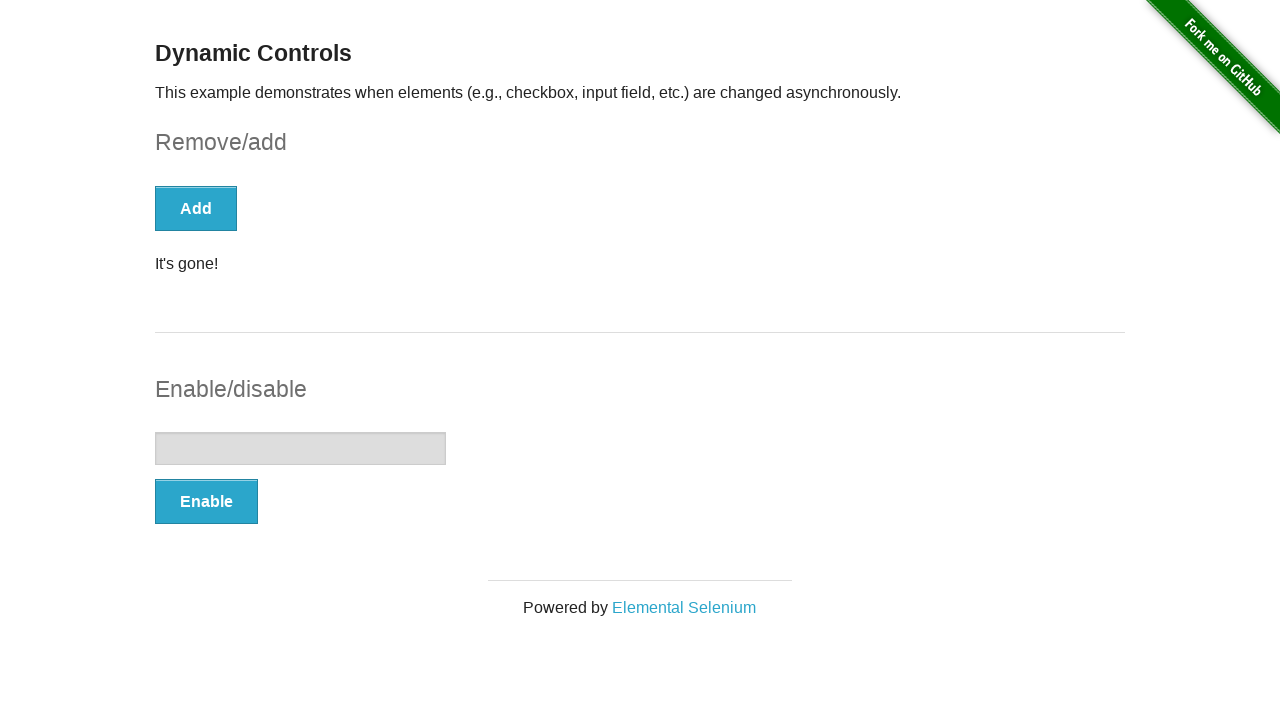